Tests adding specific grocery items (Broccoli, Cucumber, Beetroot) to a shopping cart by iterating through product listings and clicking the add button for matching items.

Starting URL: https://rahulshettyacademy.com/seleniumPractise/#/

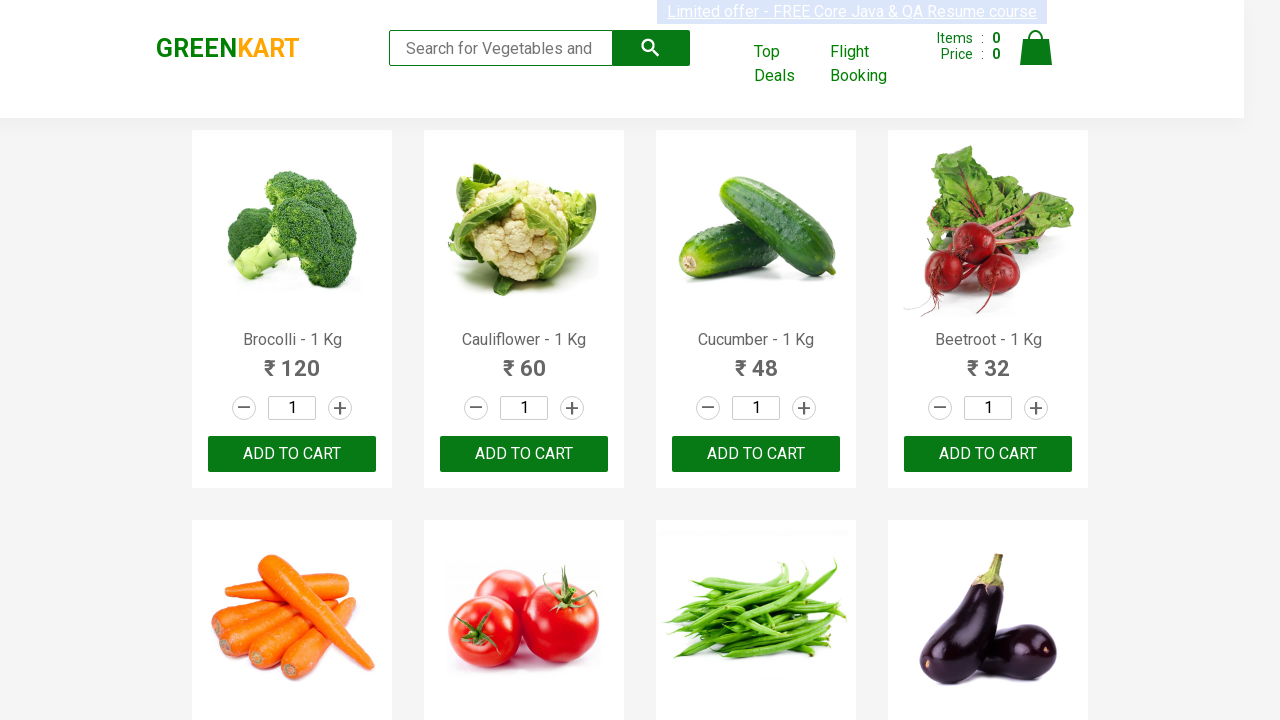

Waited for product names to load on the page
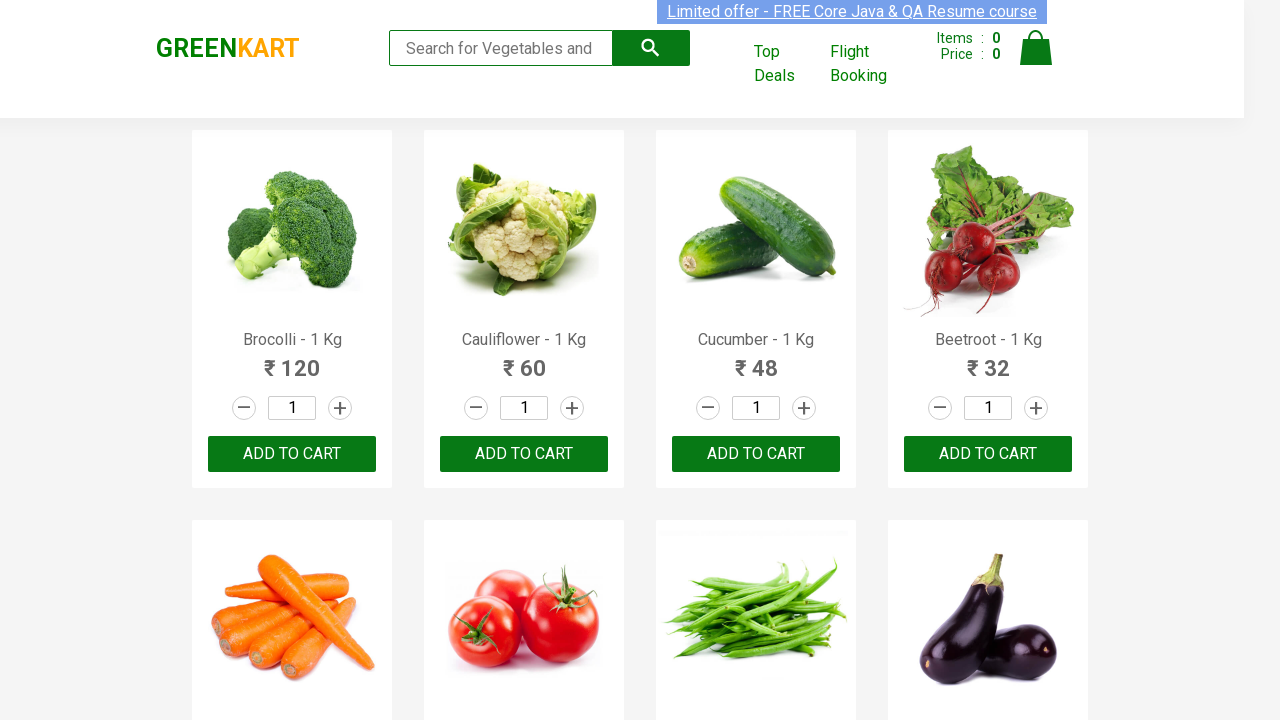

Retrieved all product name elements from the page
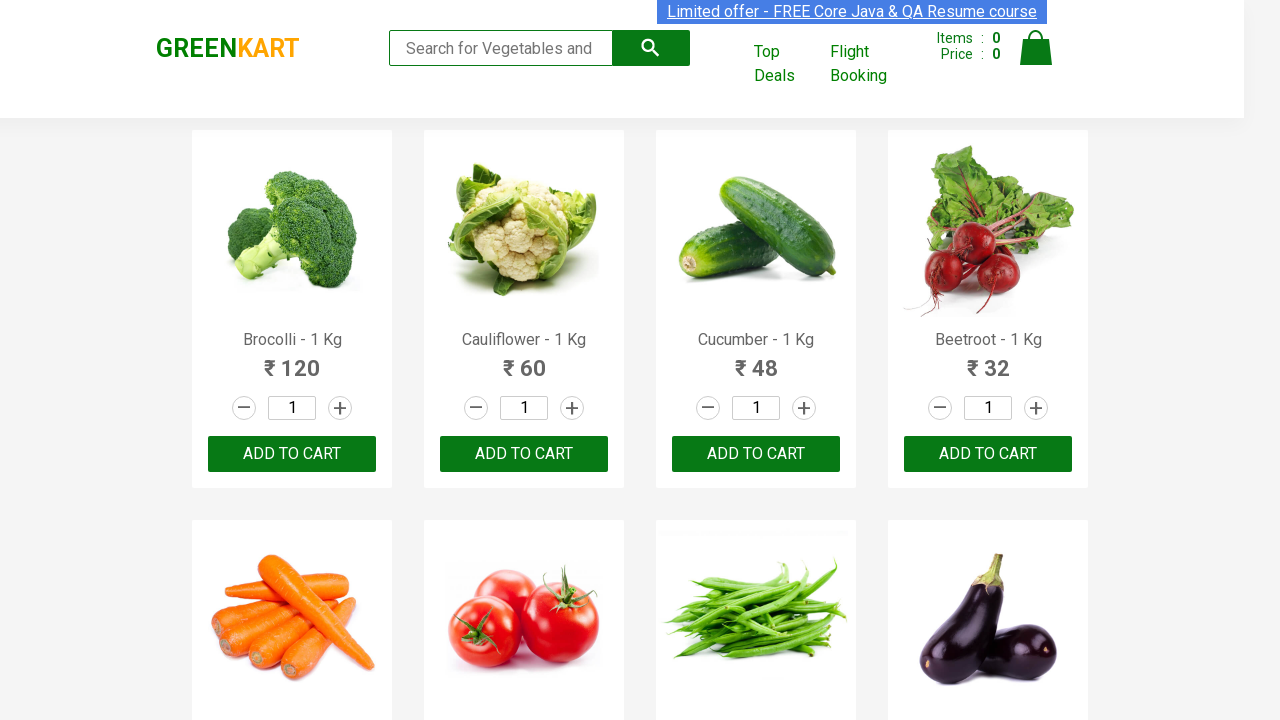

Retrieved product text content from product at index 0
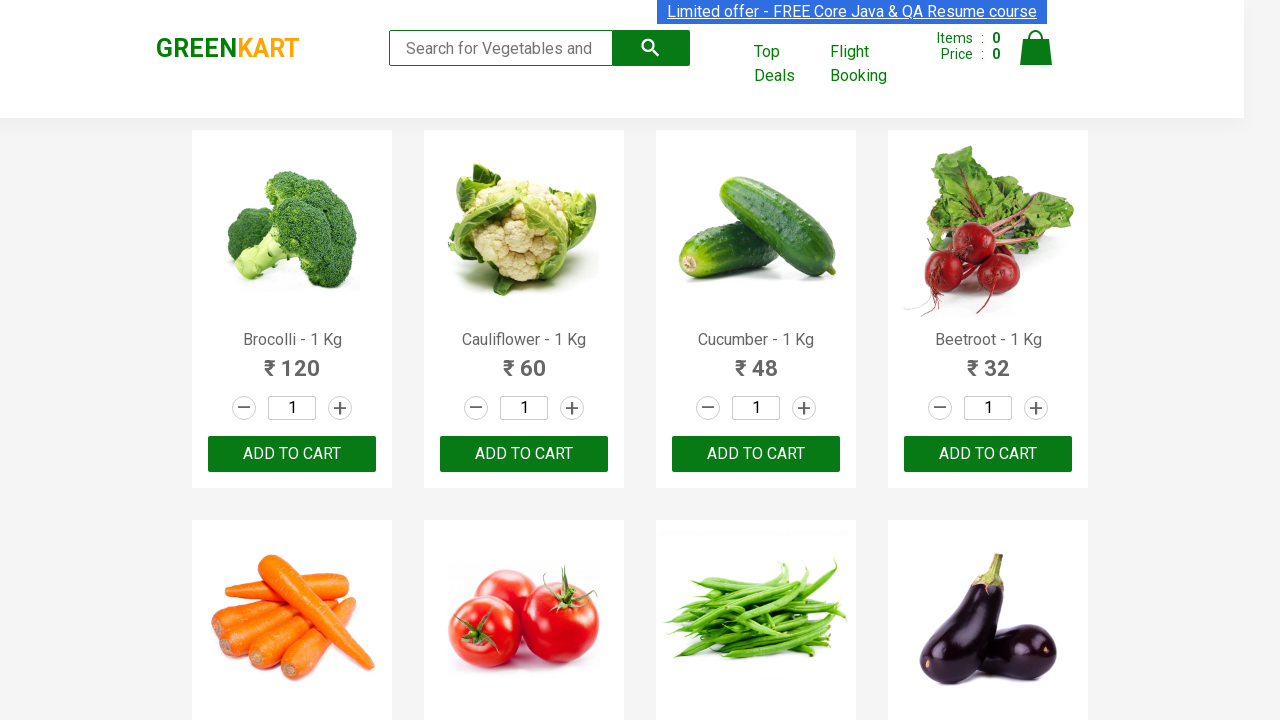

Retrieved all 'Add to Cart' buttons for product 'Brocolli'
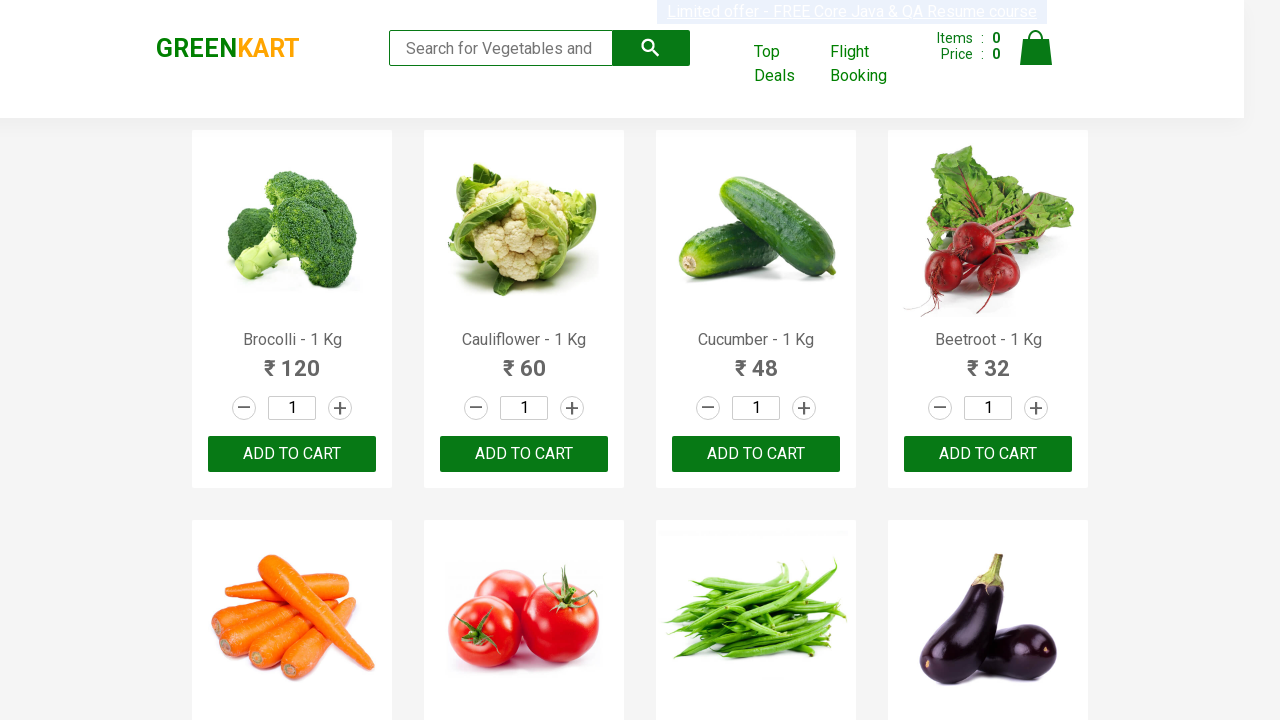

Clicked 'Add to Cart' button for 'Brocolli' at (292, 454) on xpath=//div[@class='product-action']/button >> nth=0
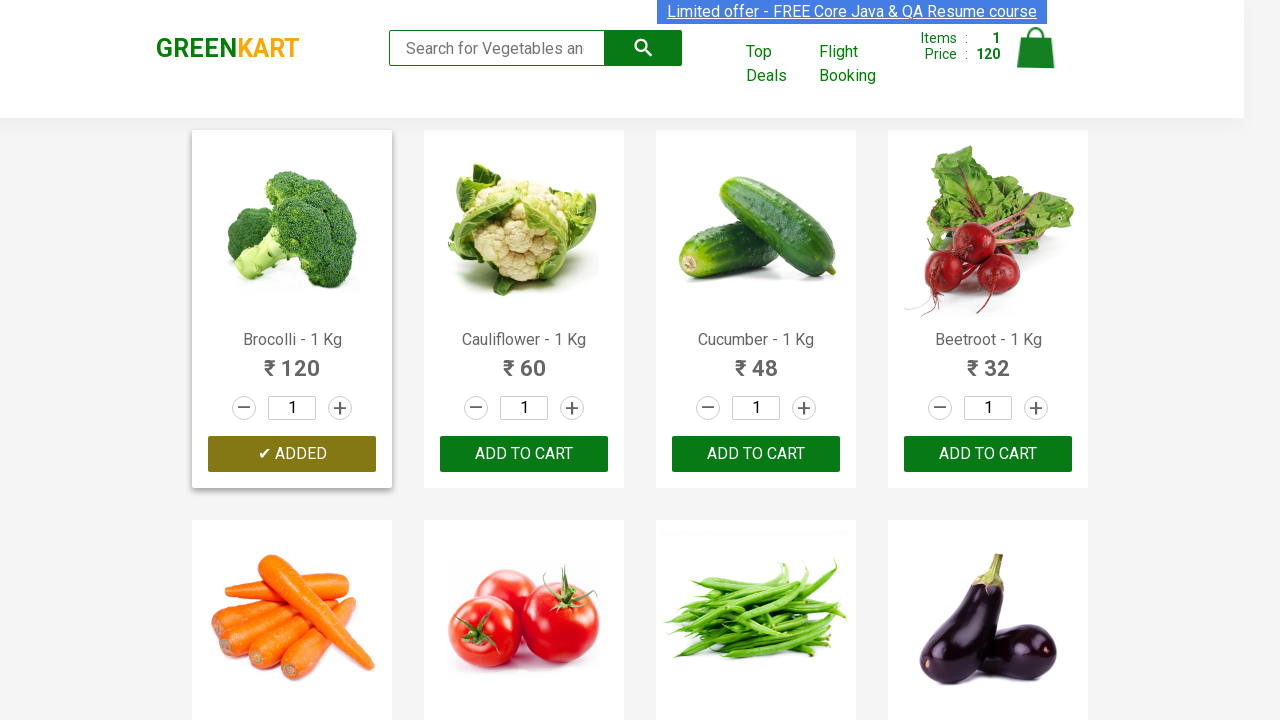

Retrieved product text content from product at index 1
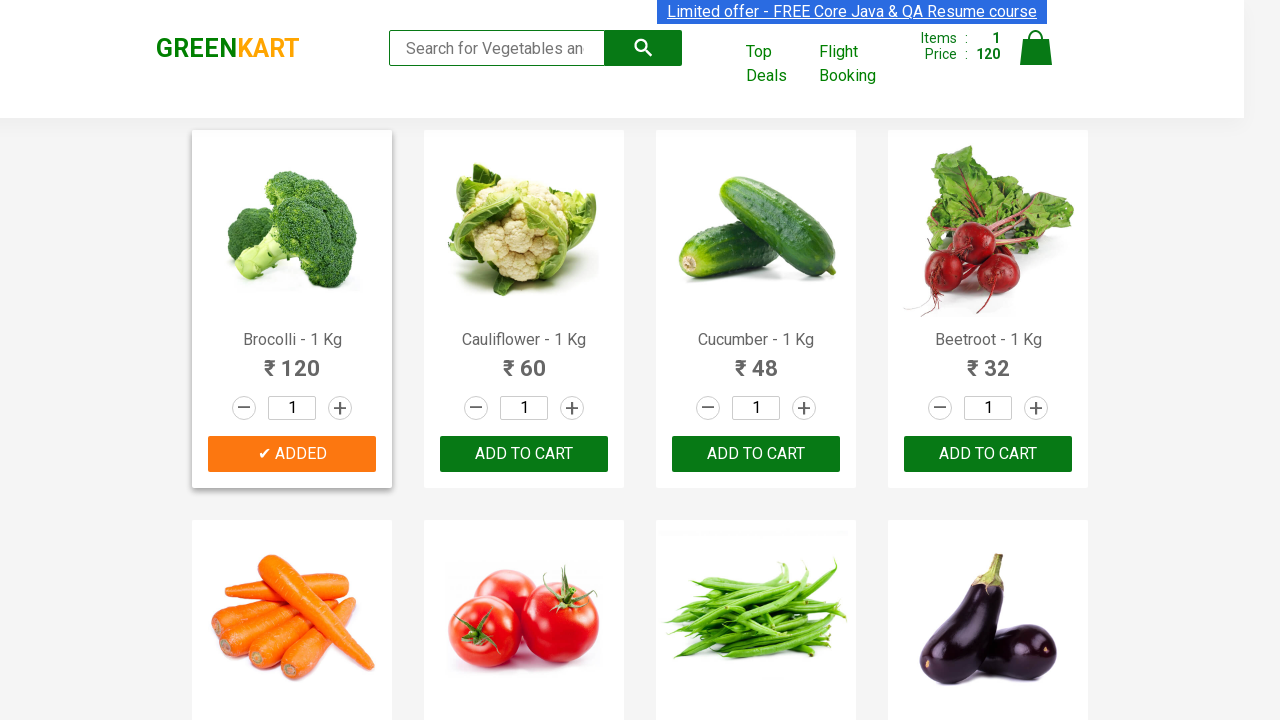

Retrieved product text content from product at index 2
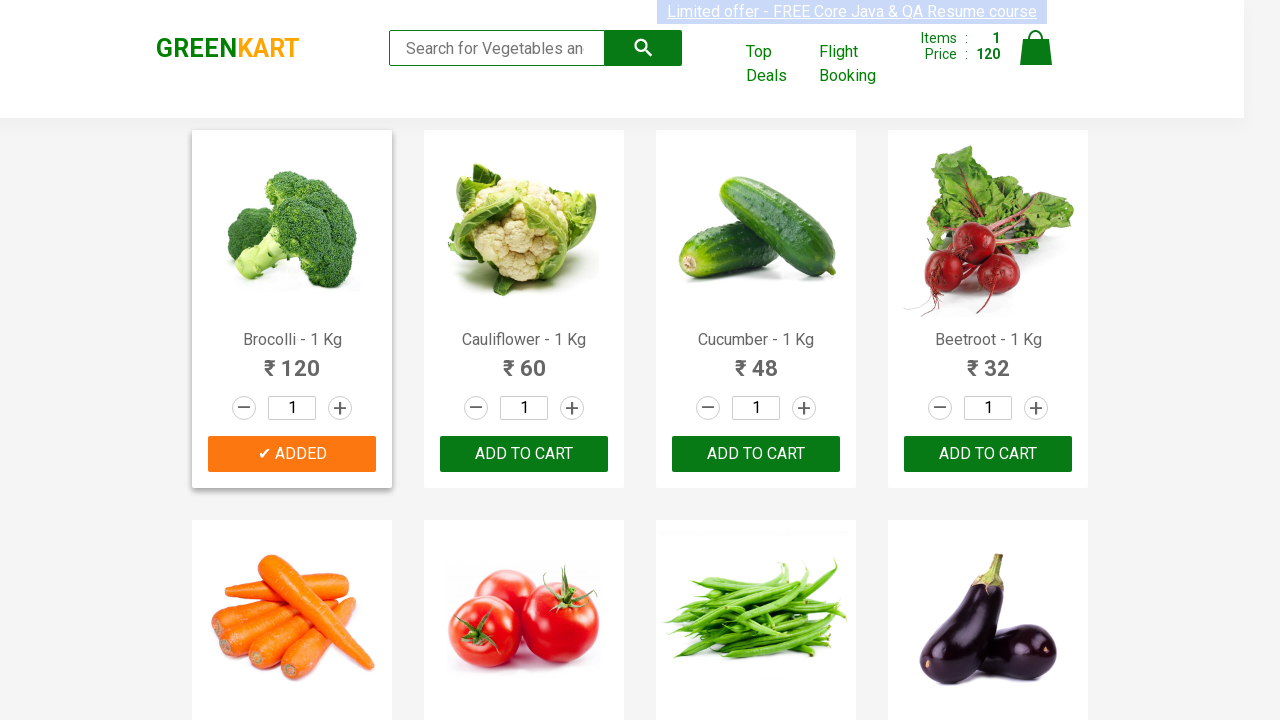

Retrieved all 'Add to Cart' buttons for product 'Cucumber'
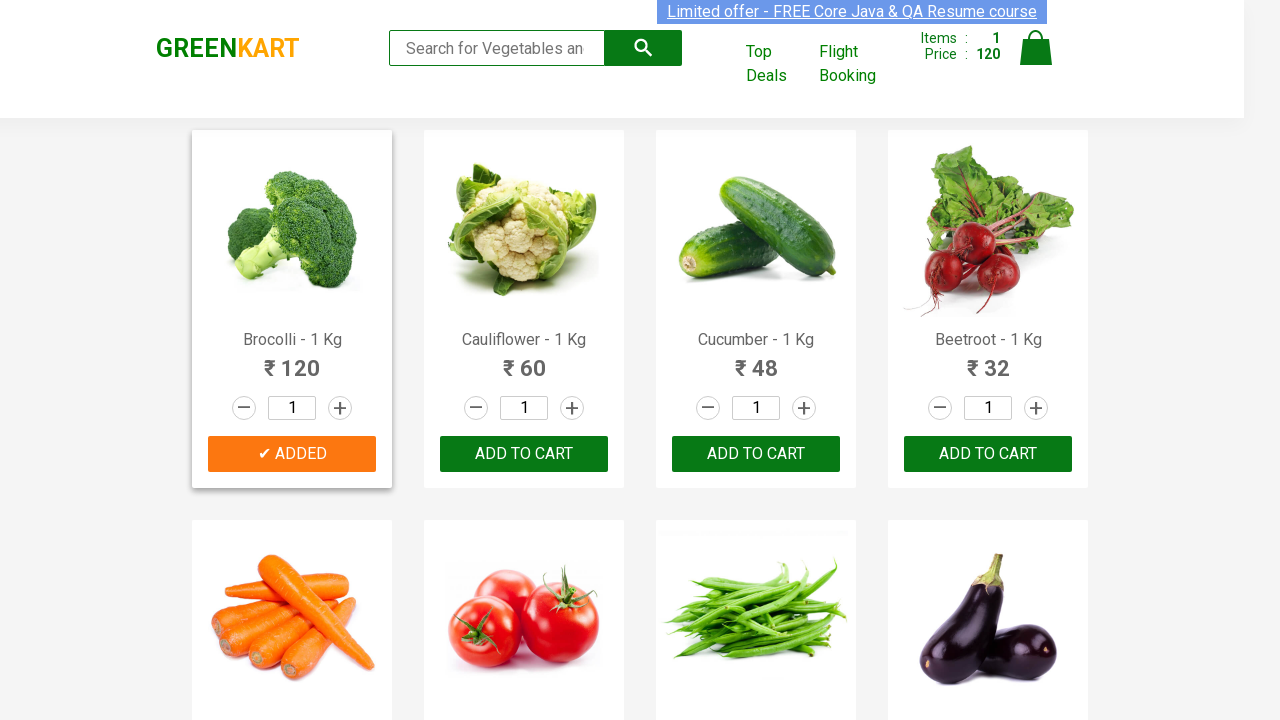

Clicked 'Add to Cart' button for 'Cucumber' at (756, 454) on xpath=//div[@class='product-action']/button >> nth=2
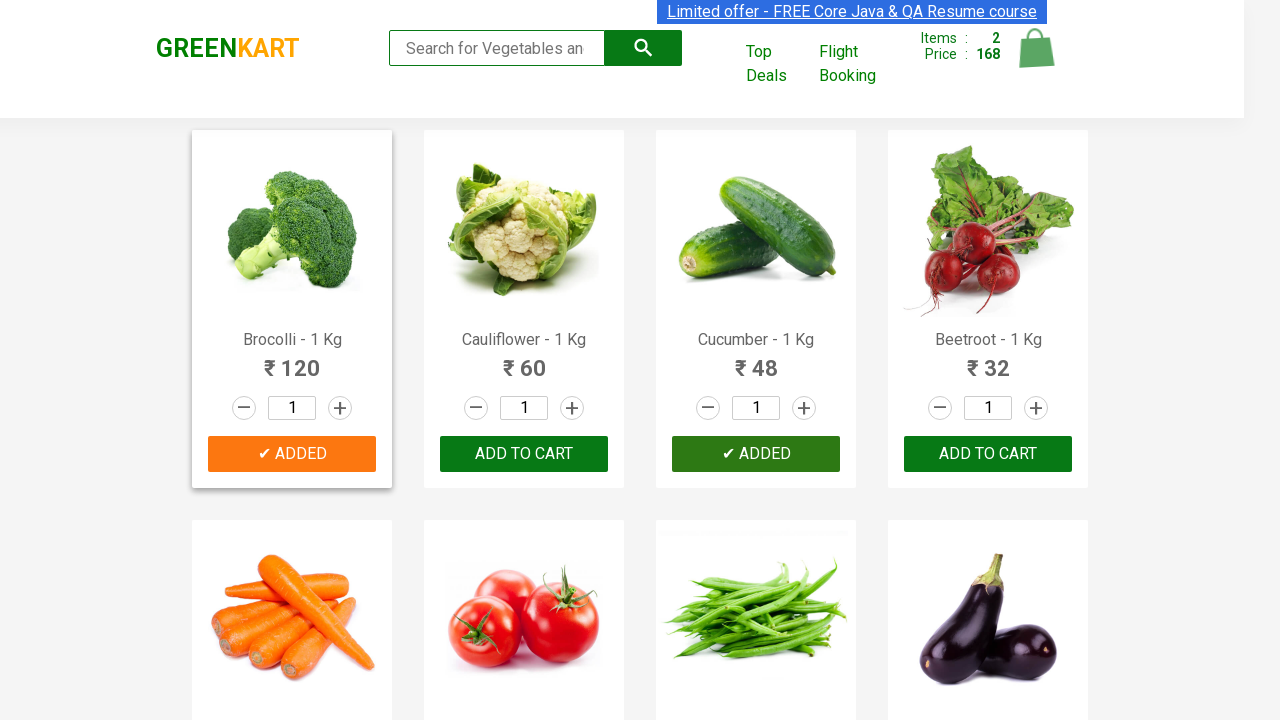

Retrieved product text content from product at index 3
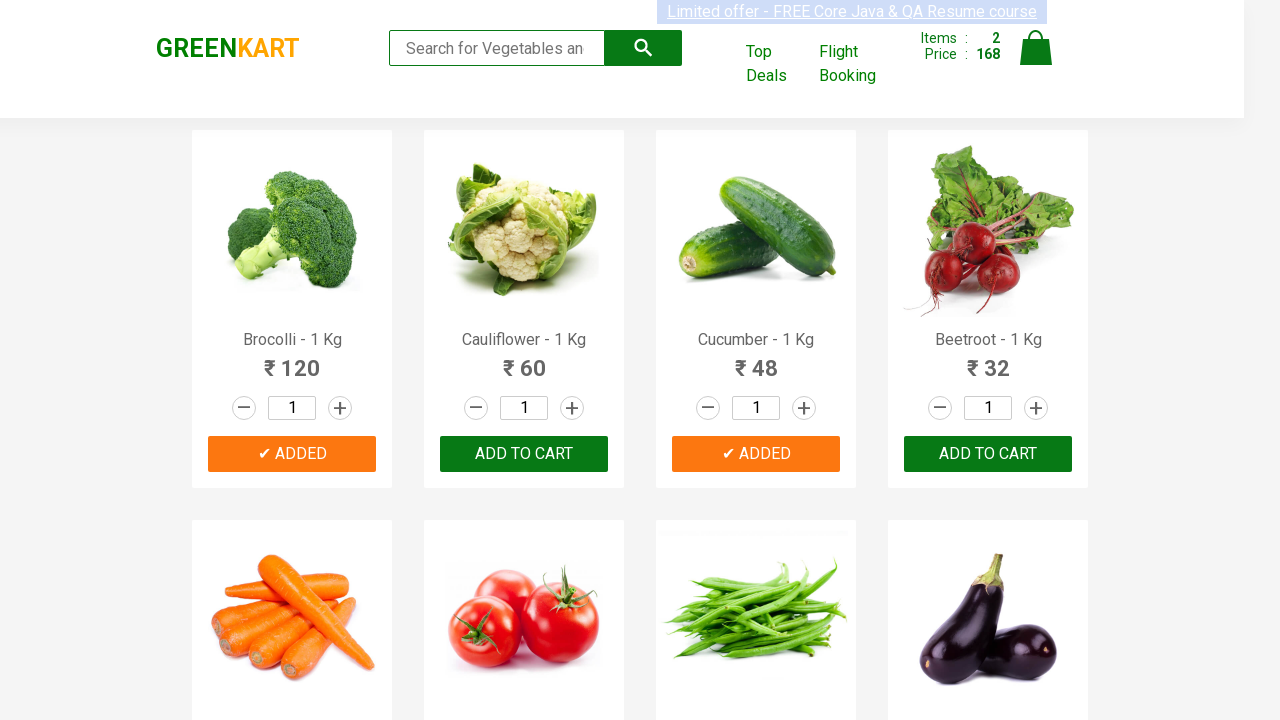

Retrieved all 'Add to Cart' buttons for product 'Beetroot'
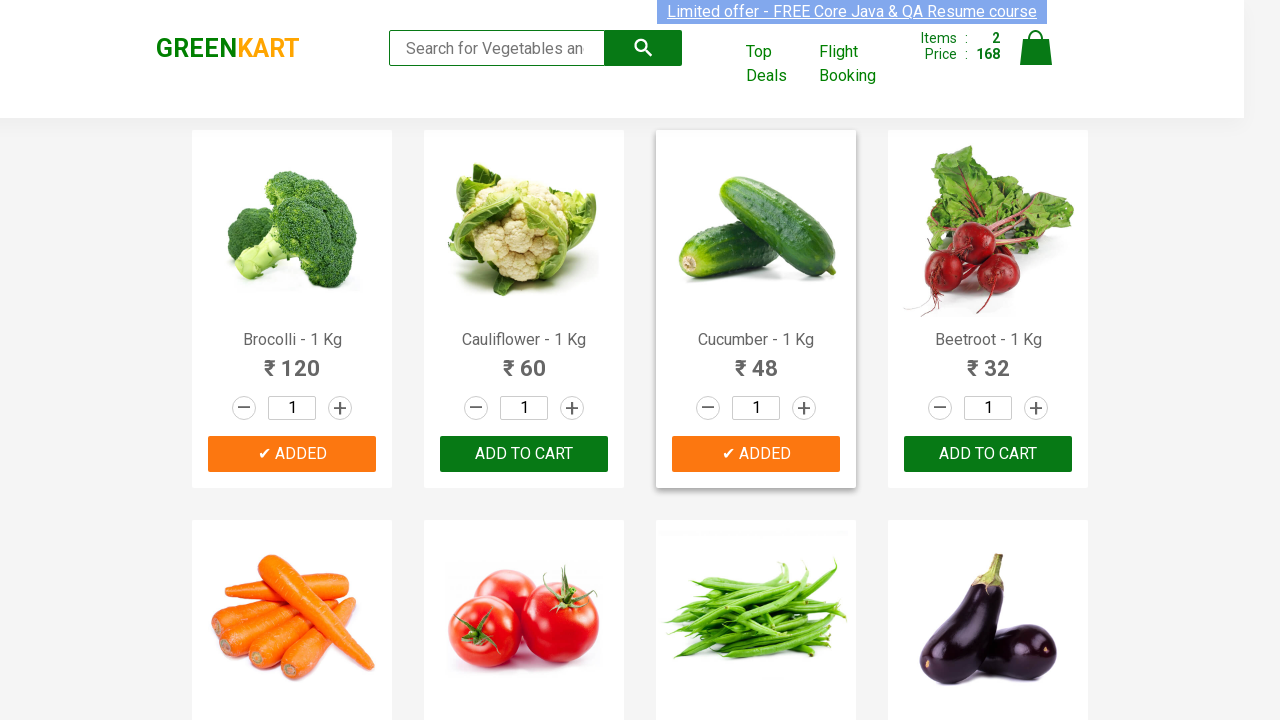

Clicked 'Add to Cart' button for 'Beetroot' at (988, 454) on xpath=//div[@class='product-action']/button >> nth=3
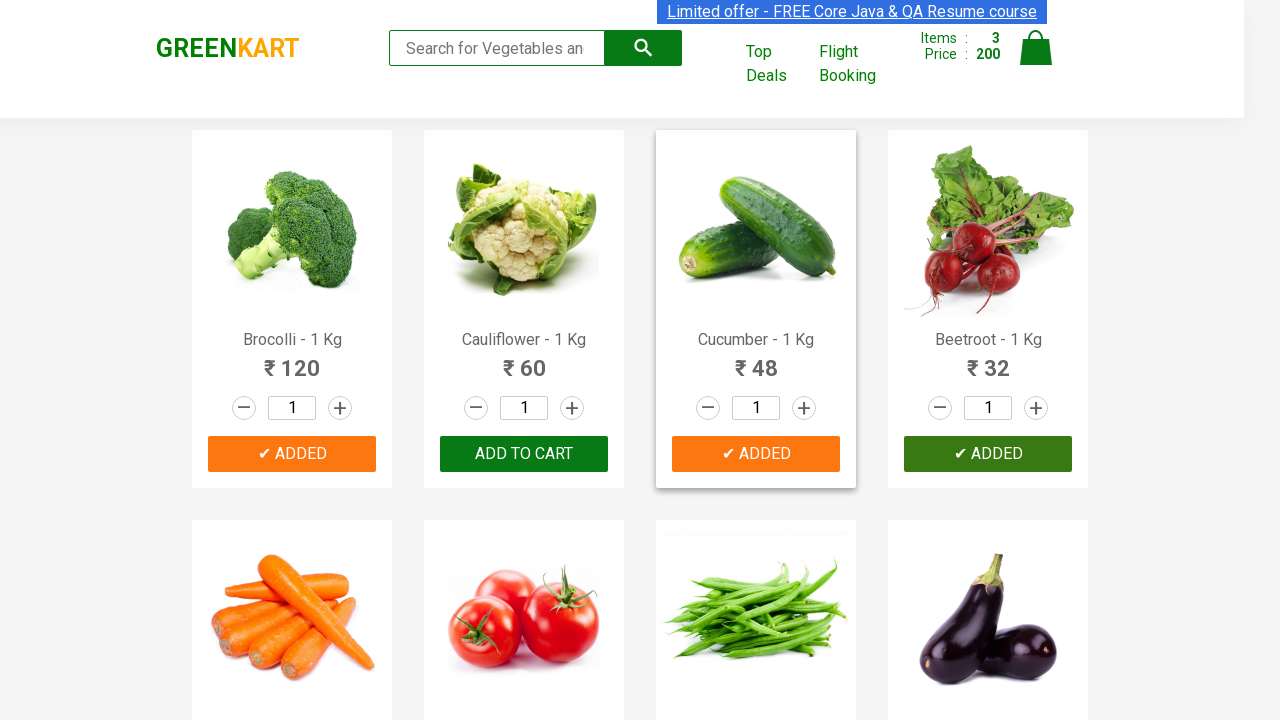

All required items (Broccoli, Cucumber, Beetroot) have been added to cart
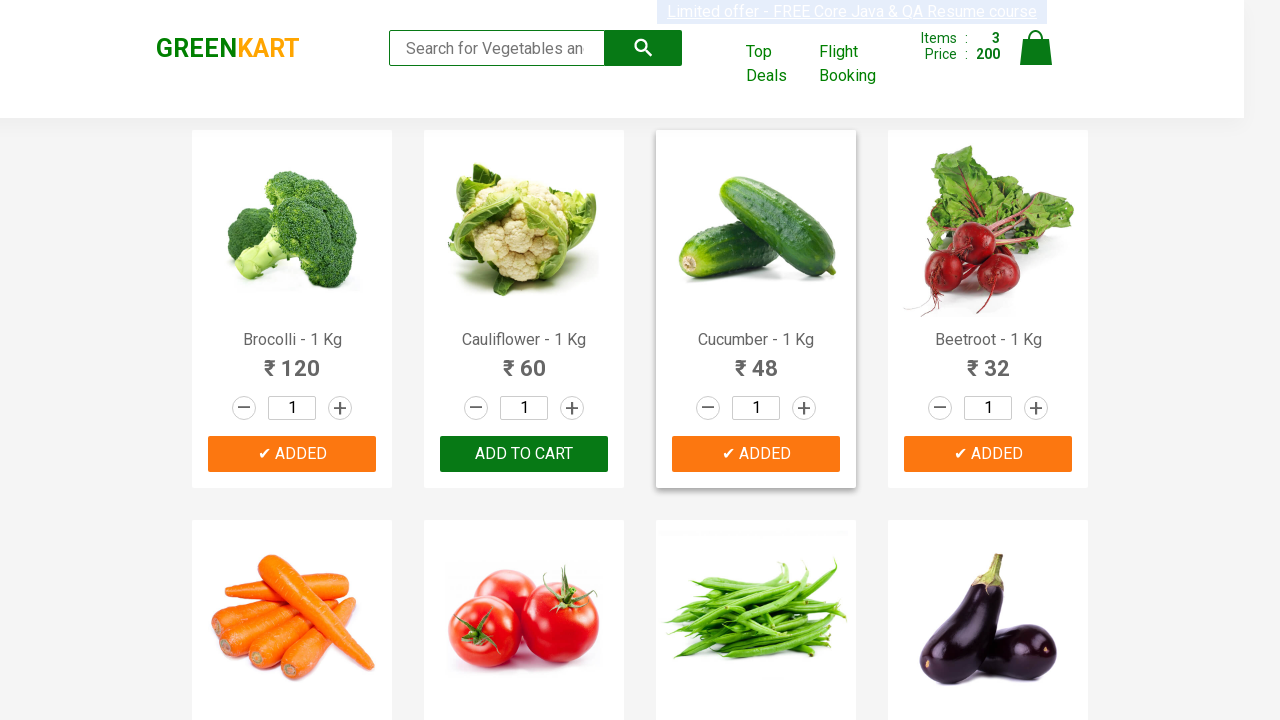

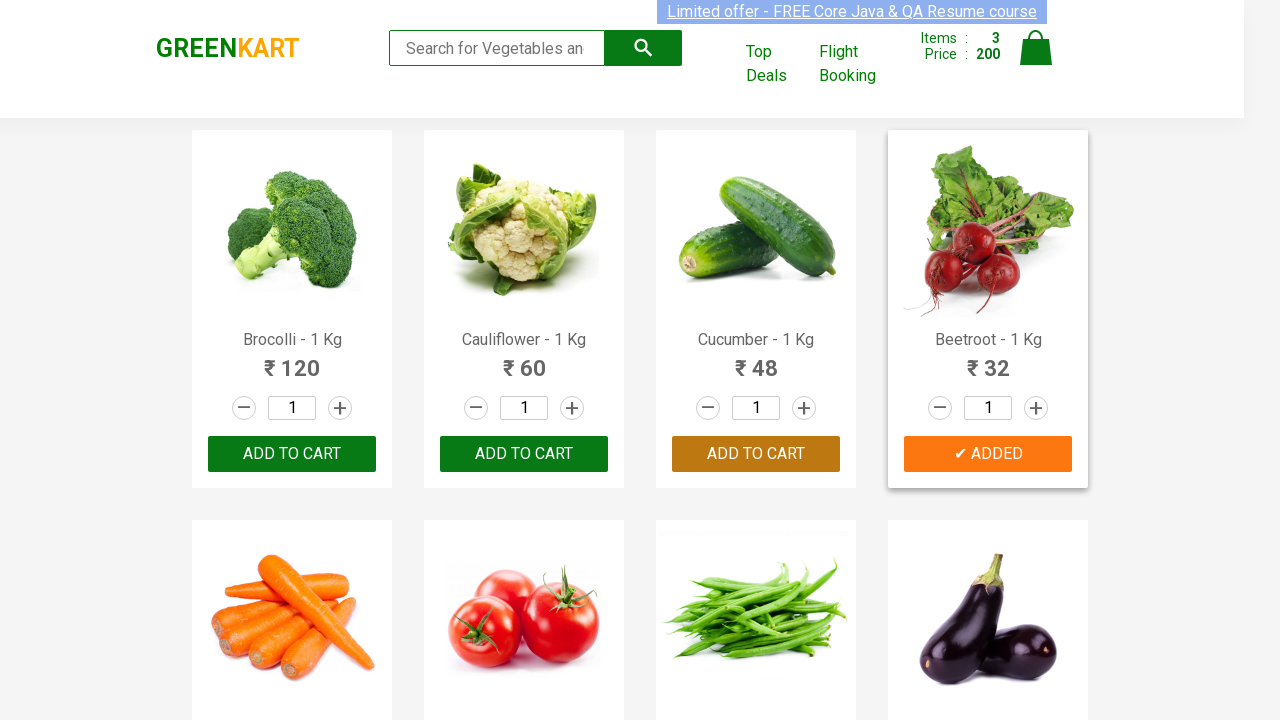